Navigates to Selenium downloads page and clicks on the third "API Docs" link

Starting URL: https://www.selenium.dev/downloads/

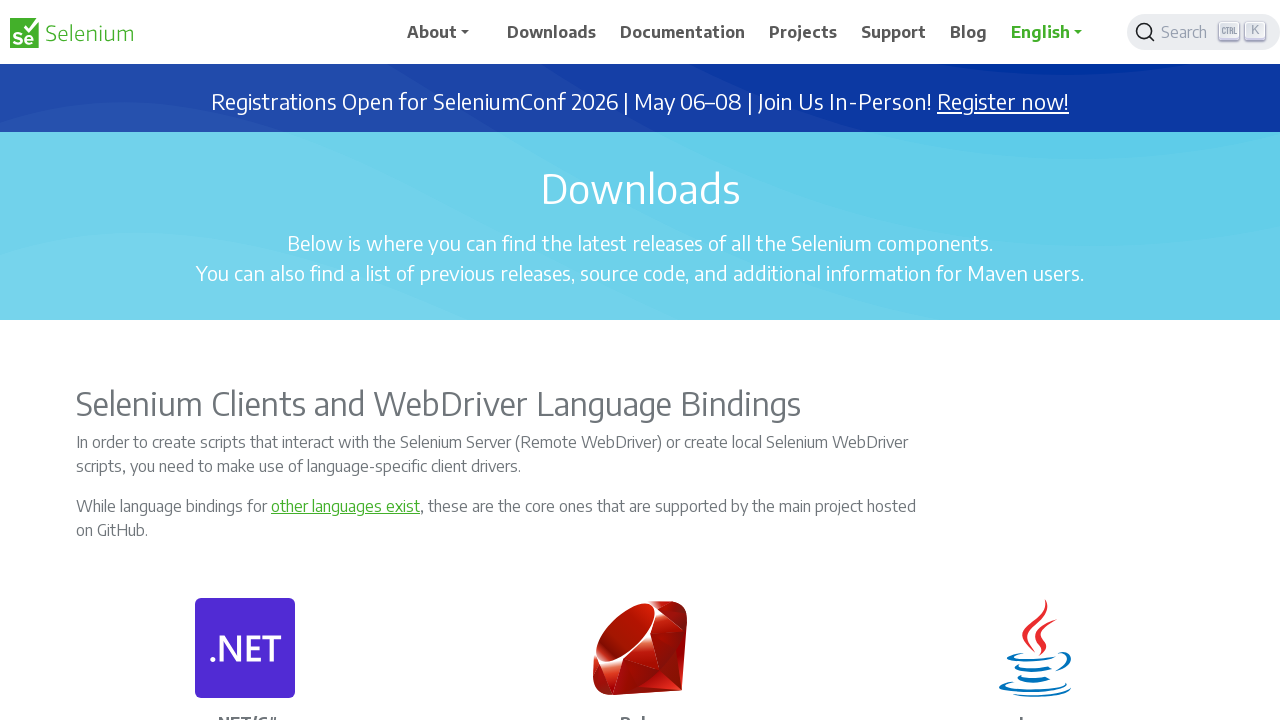

Navigated to Selenium downloads page
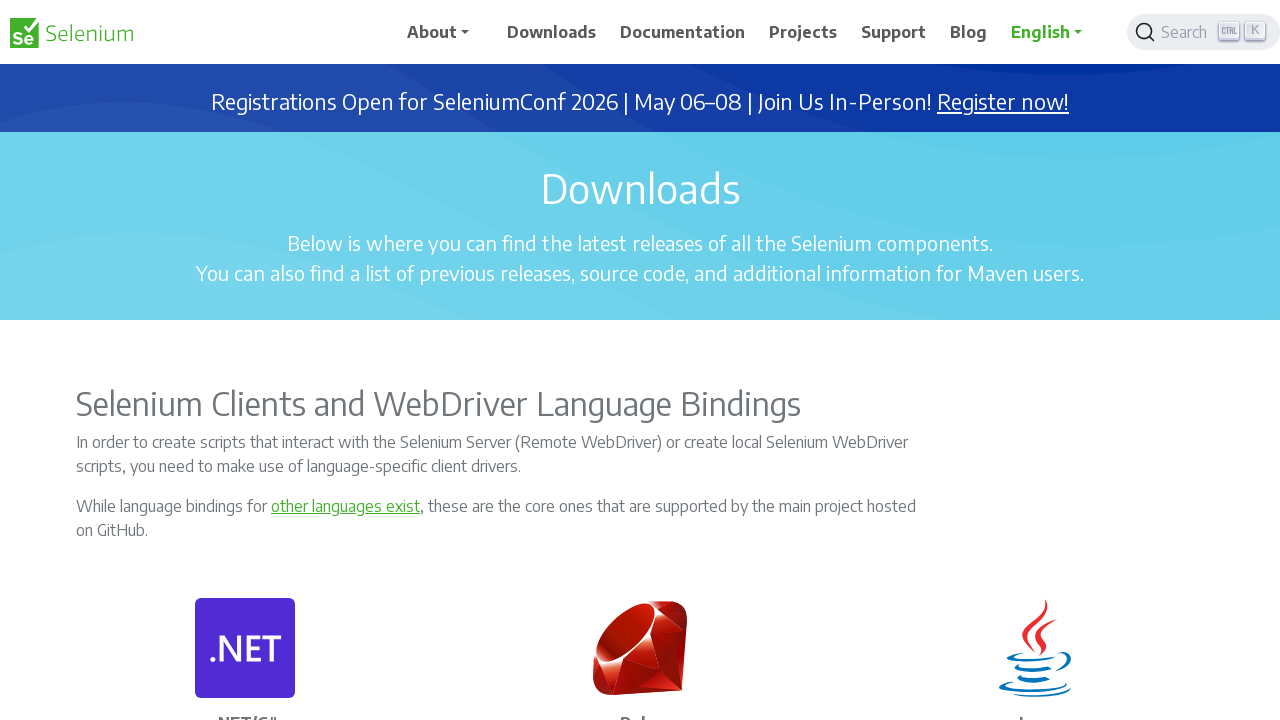

Clicked on the third 'API Docs' link using xpath with index at (1035, 360) on (//a[.='API Docs'])[3]
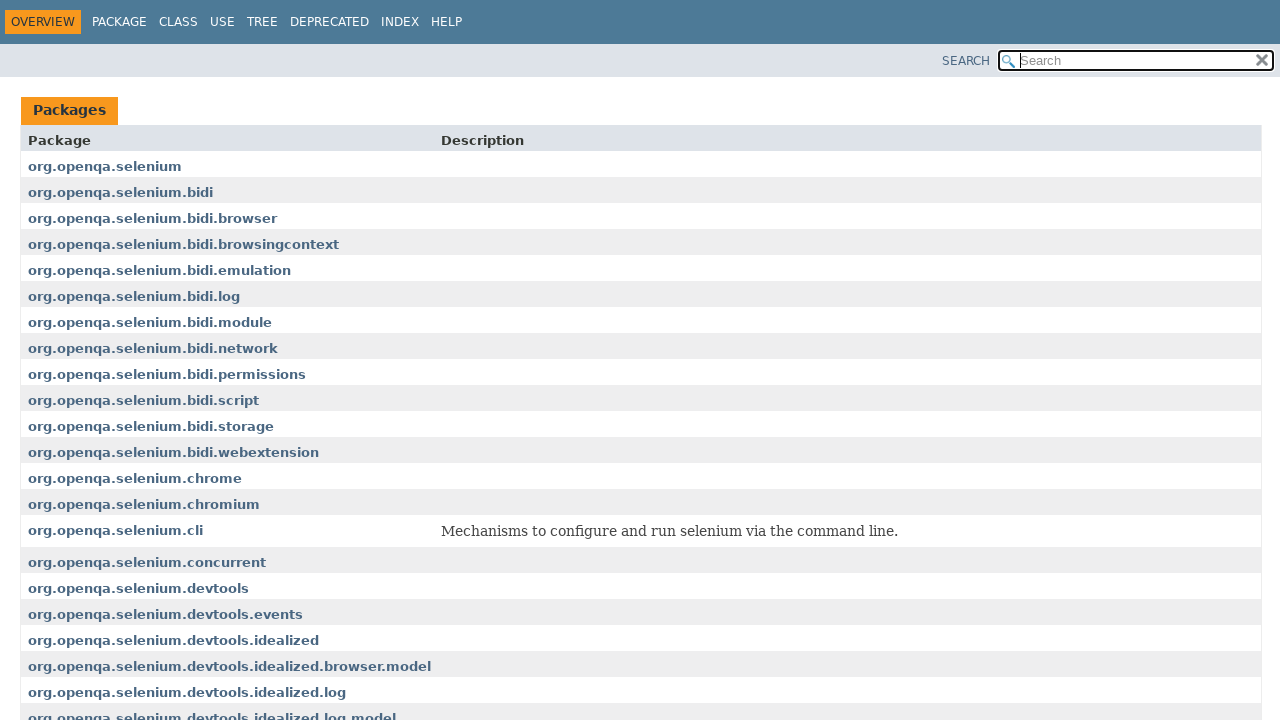

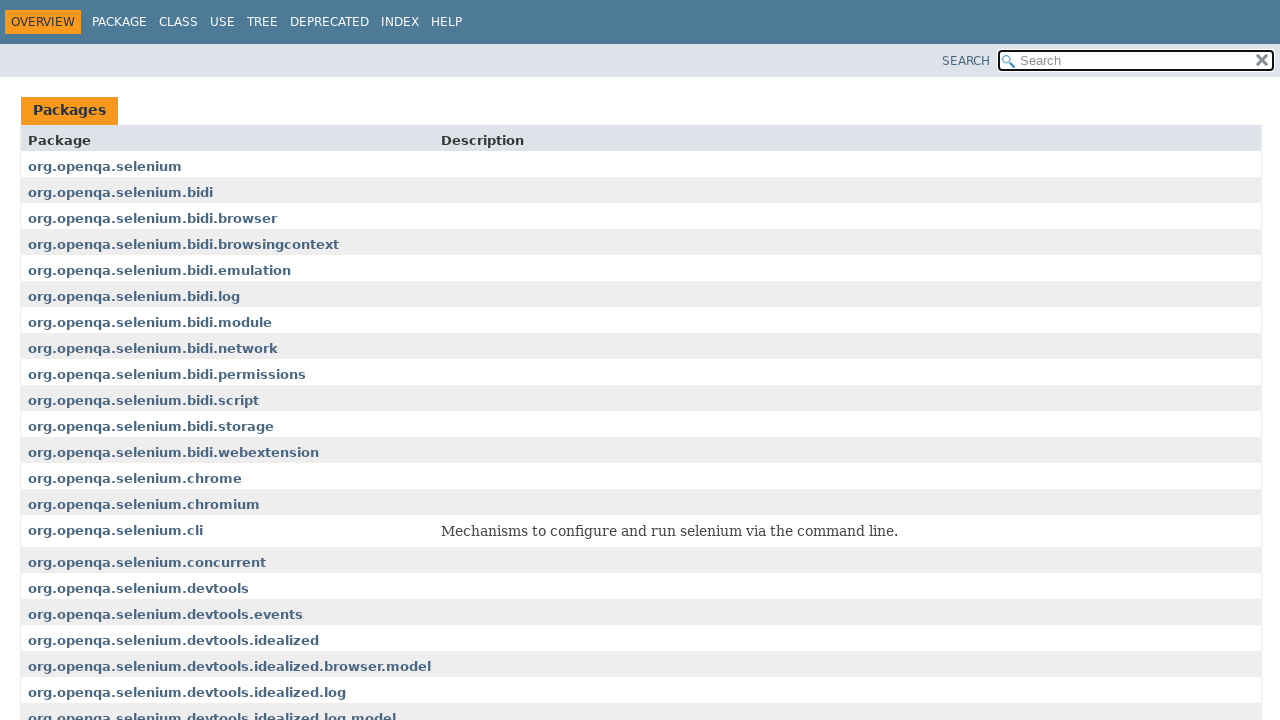